Tests various dropdown and select interactions including single select, multi-select, and standard HTML select elements

Starting URL: https://demoqa.com/select-menu

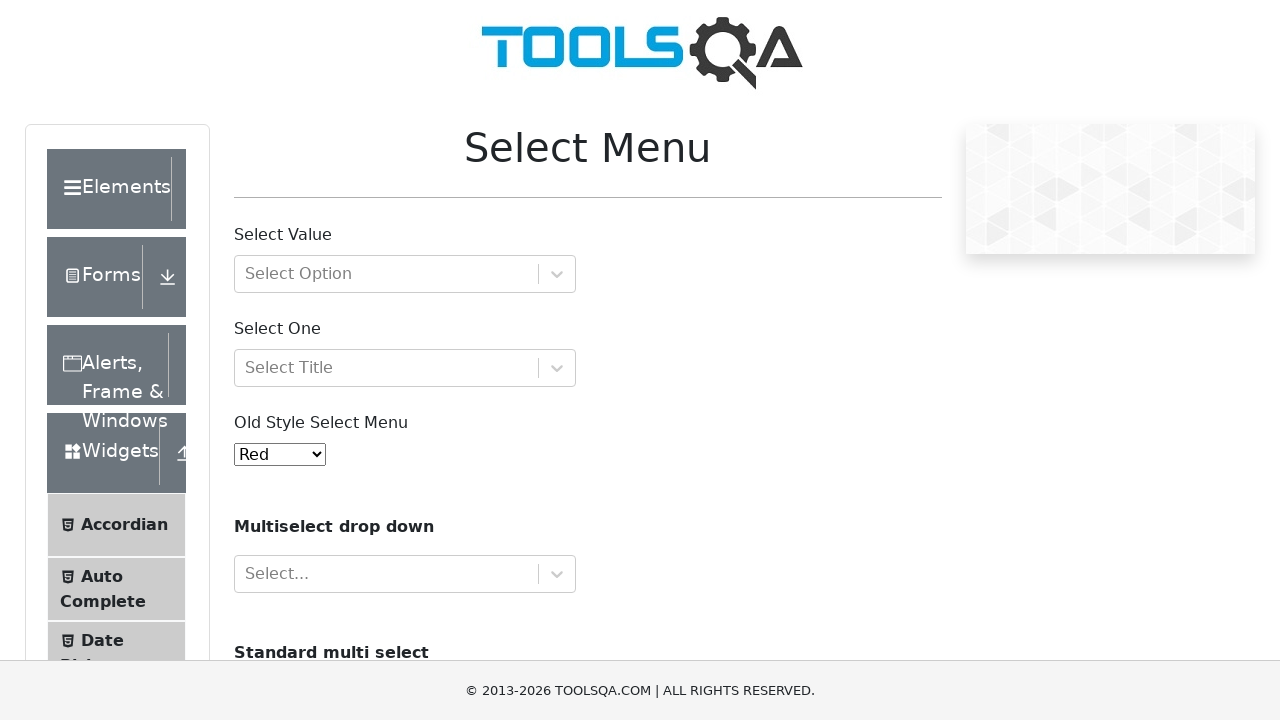

Page fully loaded (networkidle)
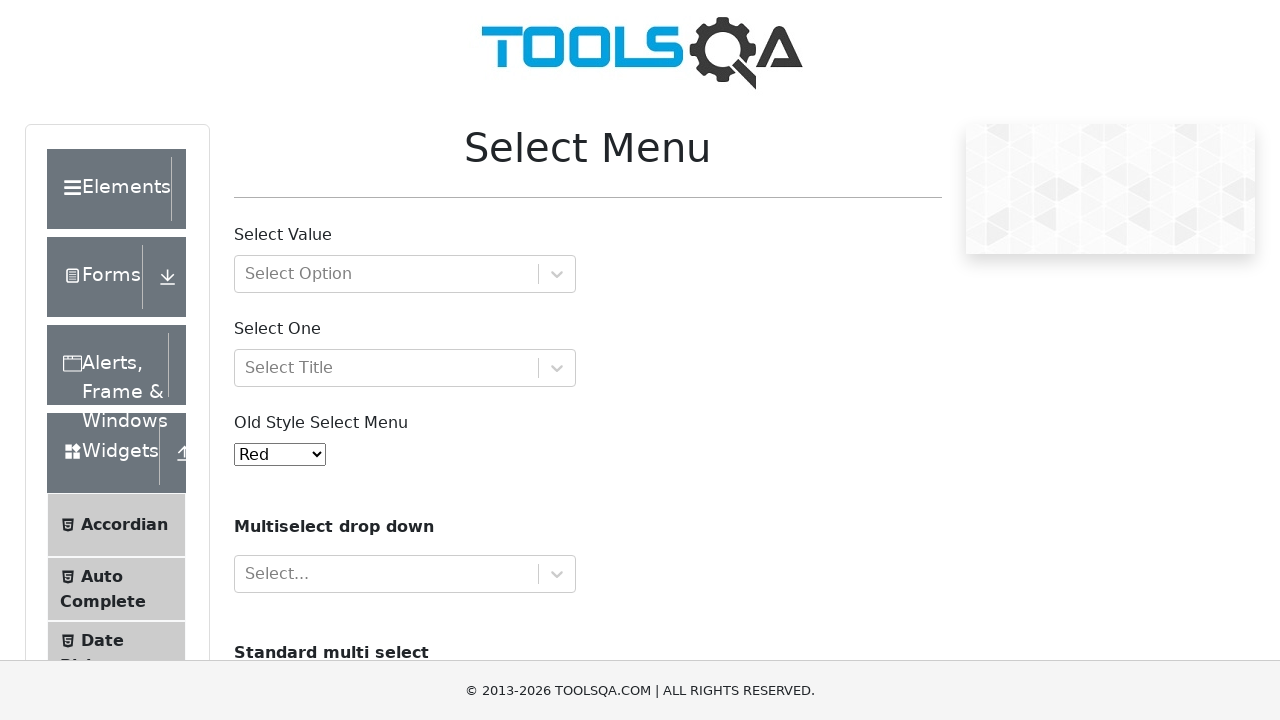

Clicked single select dropdown with option groups at (405, 274) on #withOptGroup
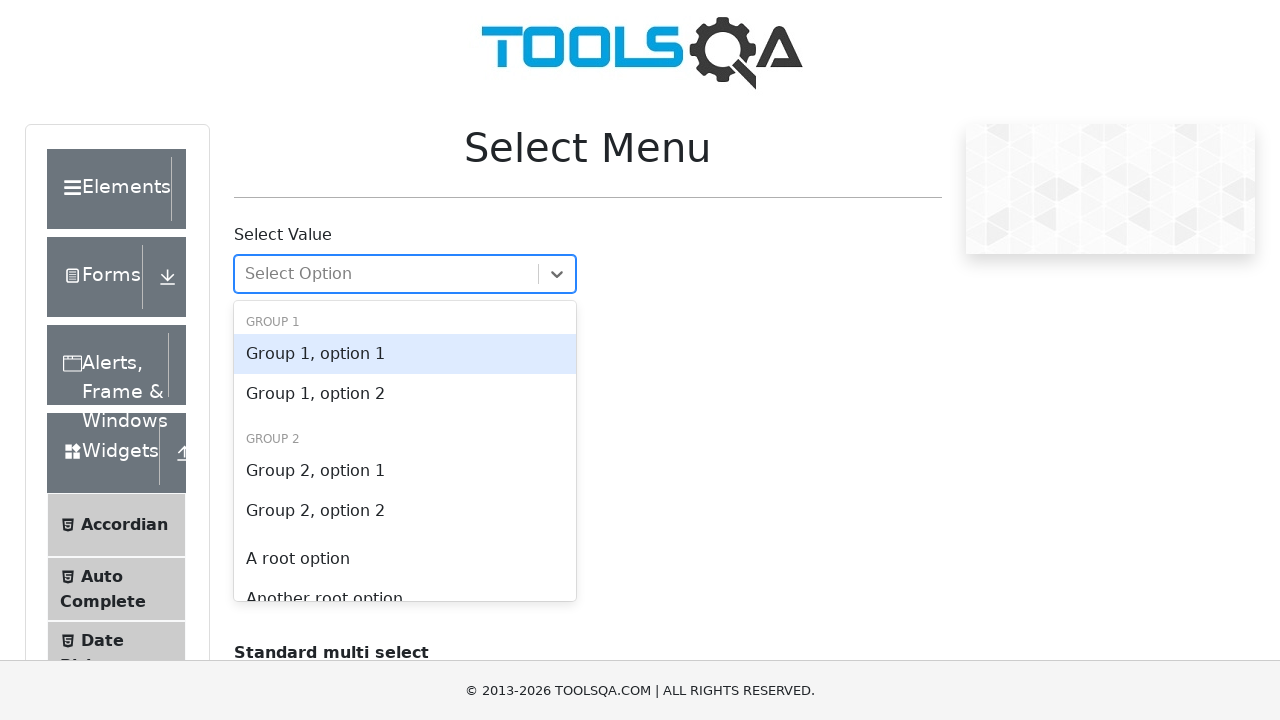

Selected 'Group 1, option 1' from dropdown at (405, 354) on text="Group 1, option 1"
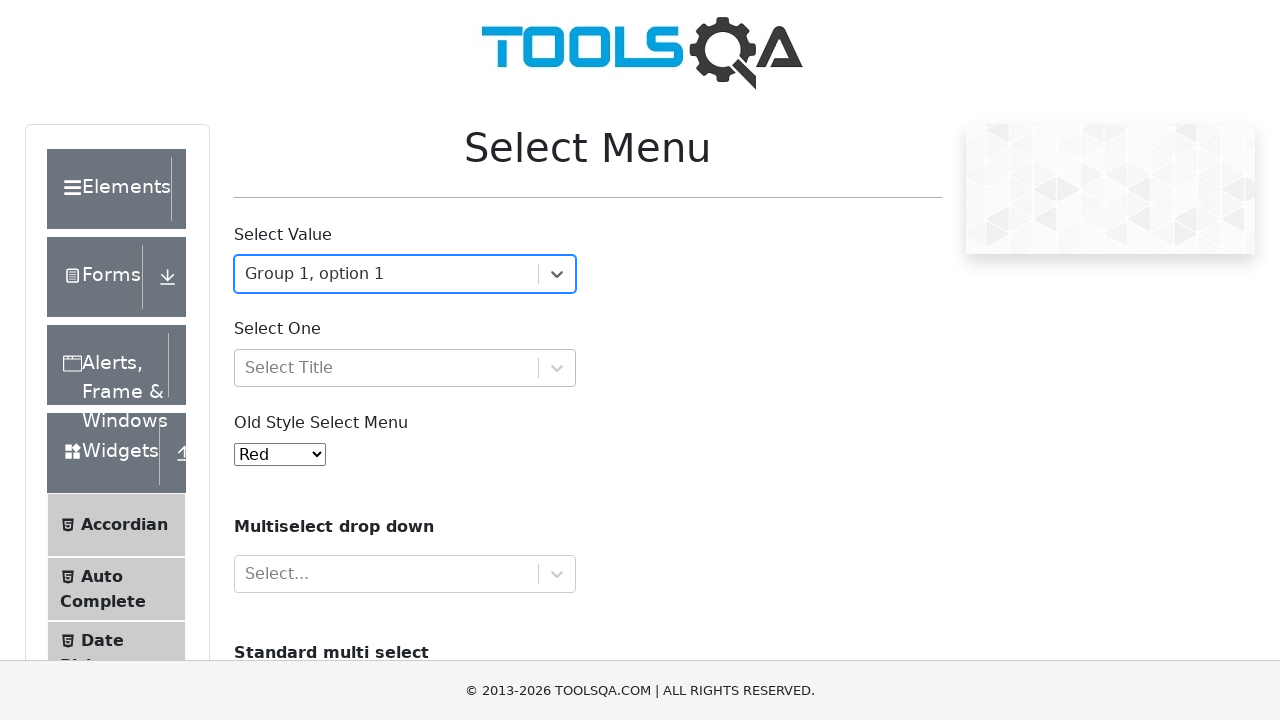

Clicked multi-select dropdown input field at (247, 574) on #selectMenuContainer #react-select-4-input
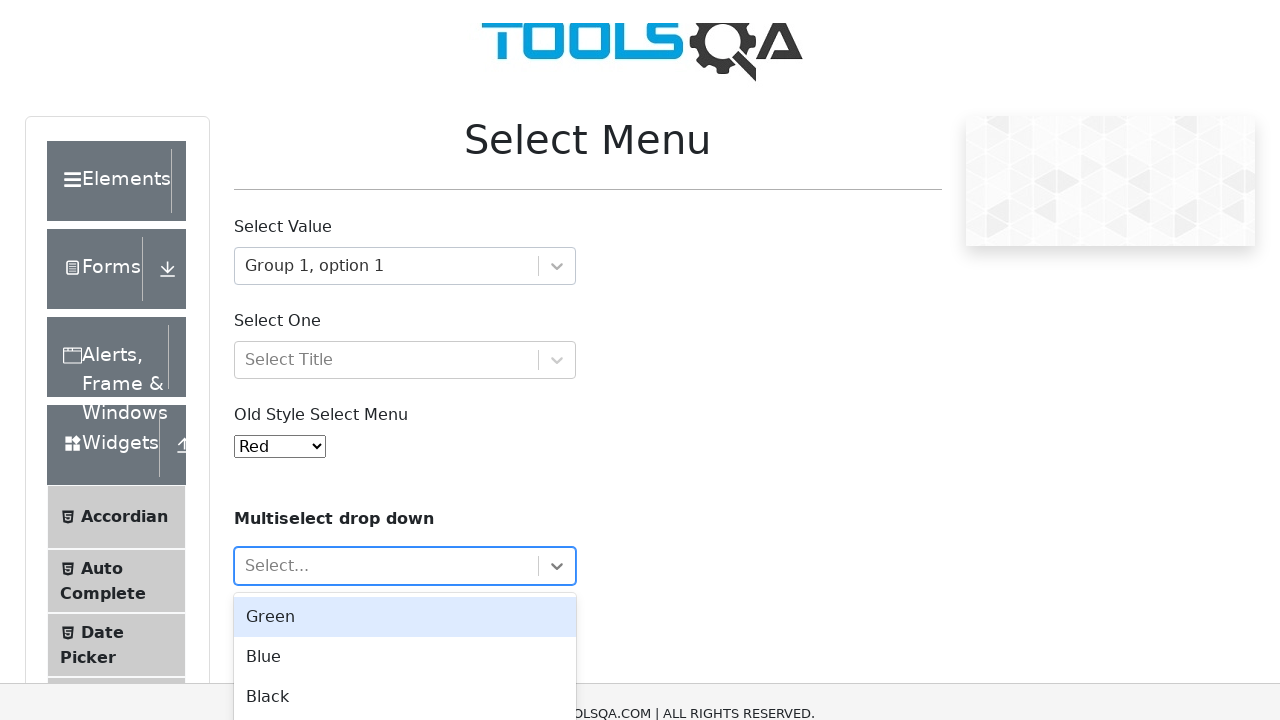

Typed 'Green' in multi-select dropdown
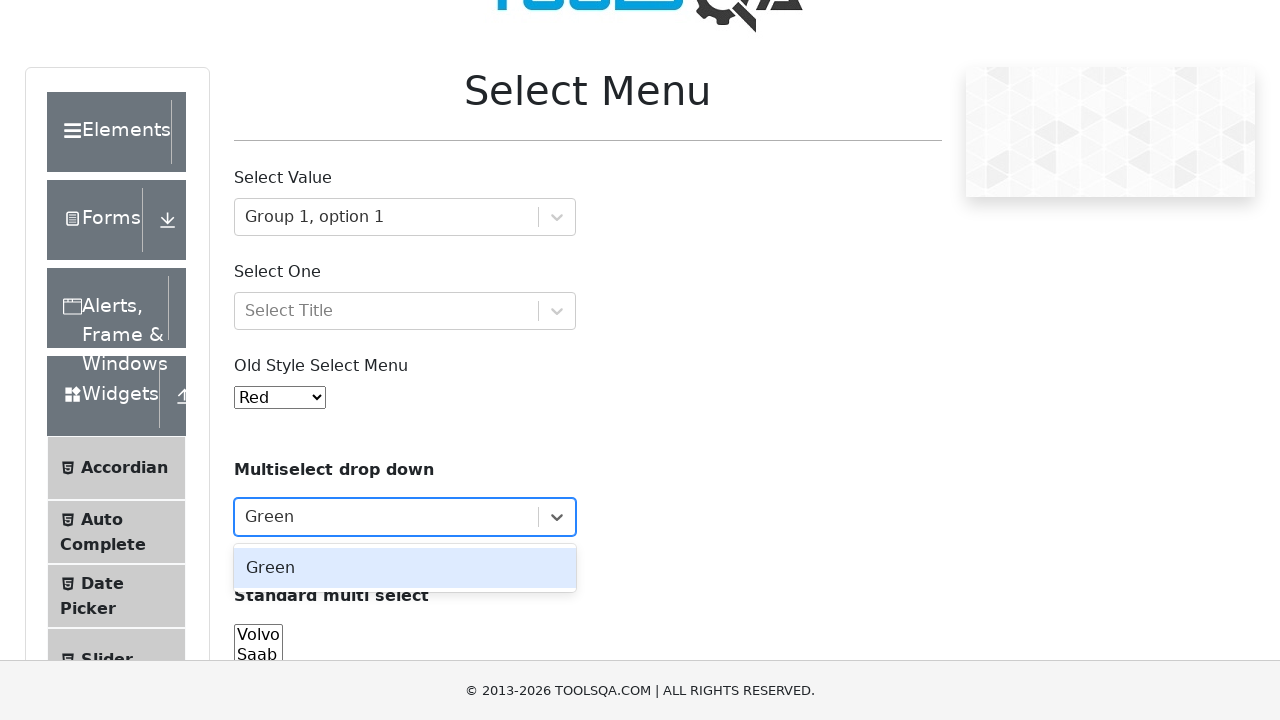

Pressed Enter to select Green option
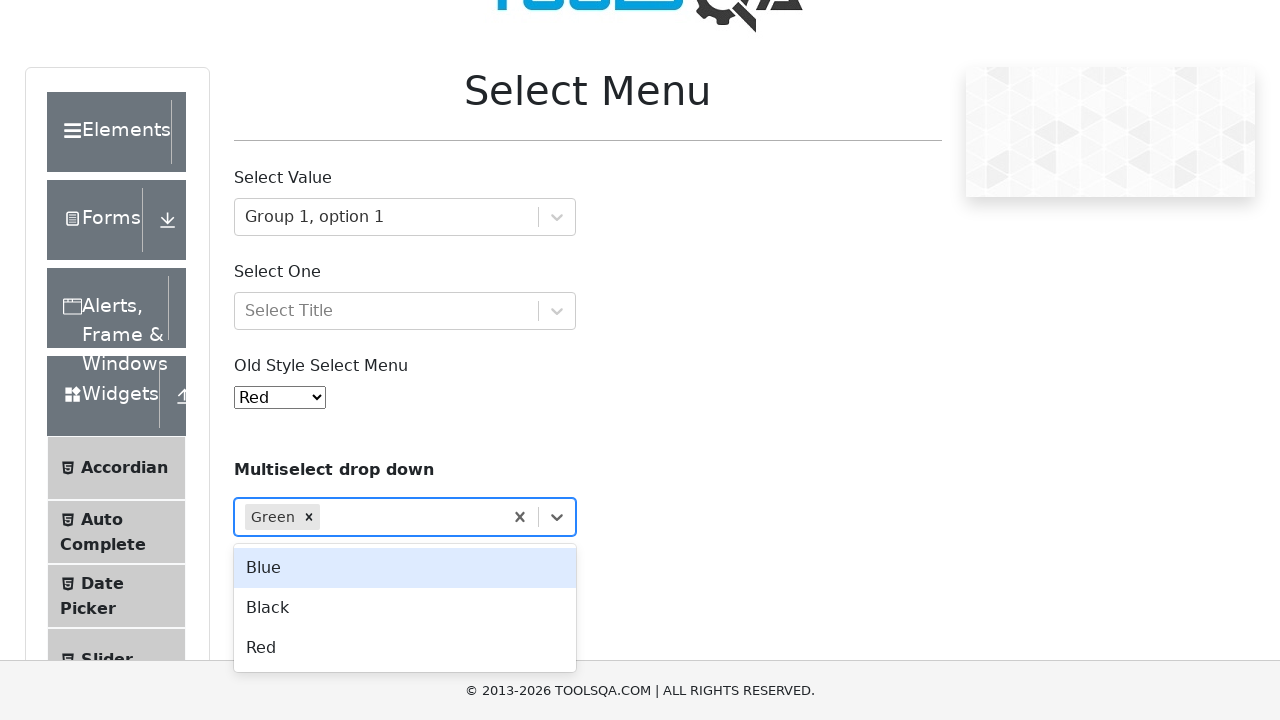

Clicked multi-select dropdown input field again at (326, 517) on #selectMenuContainer #react-select-4-input
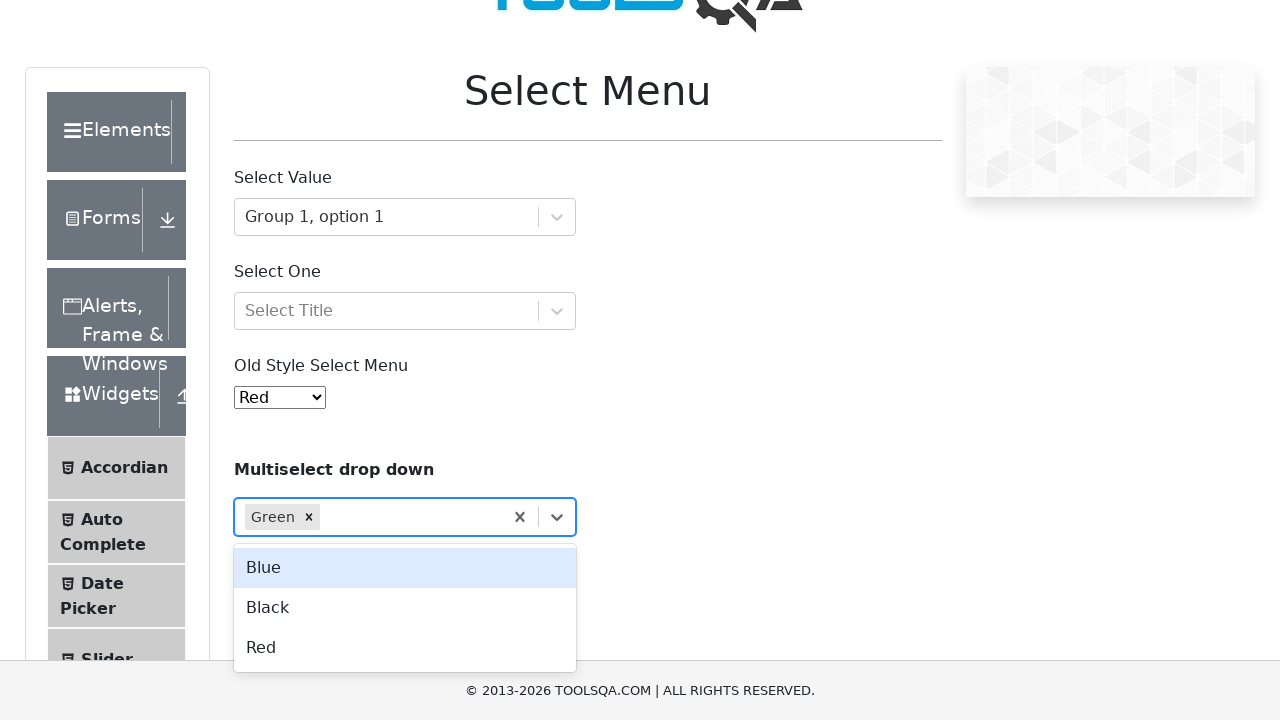

Typed 'Blue' in multi-select dropdown
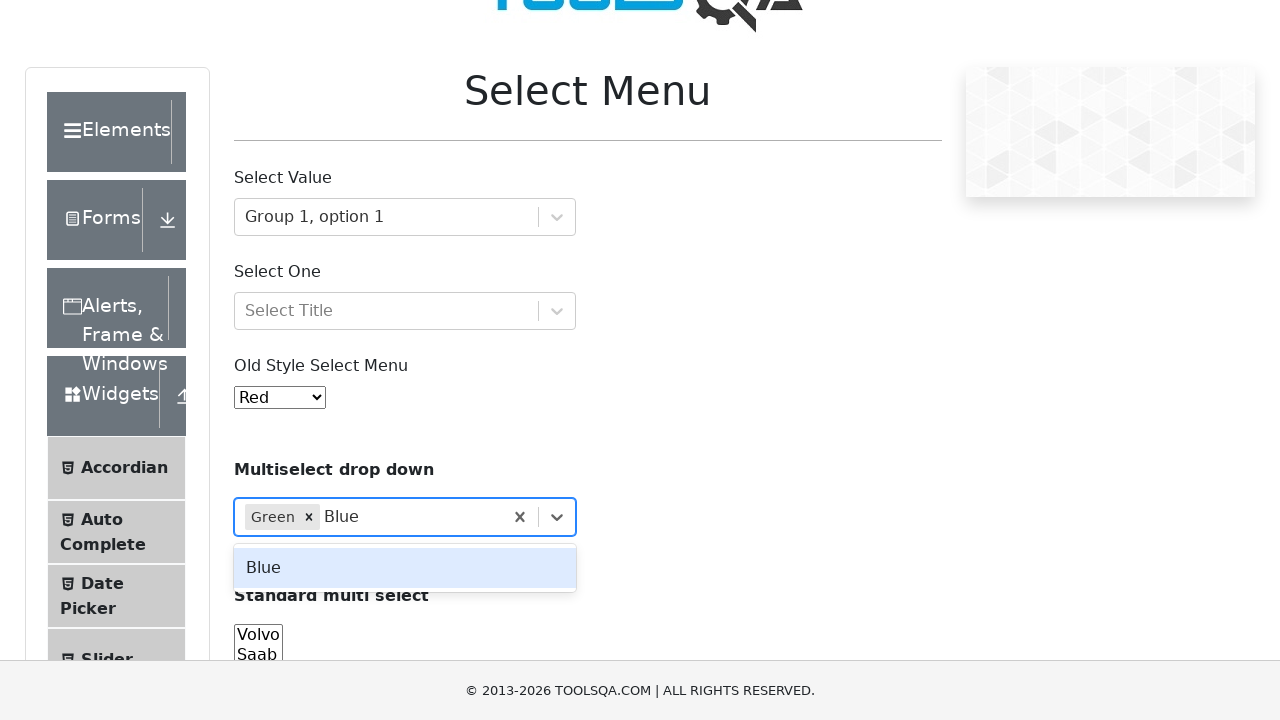

Pressed Enter to select Blue option
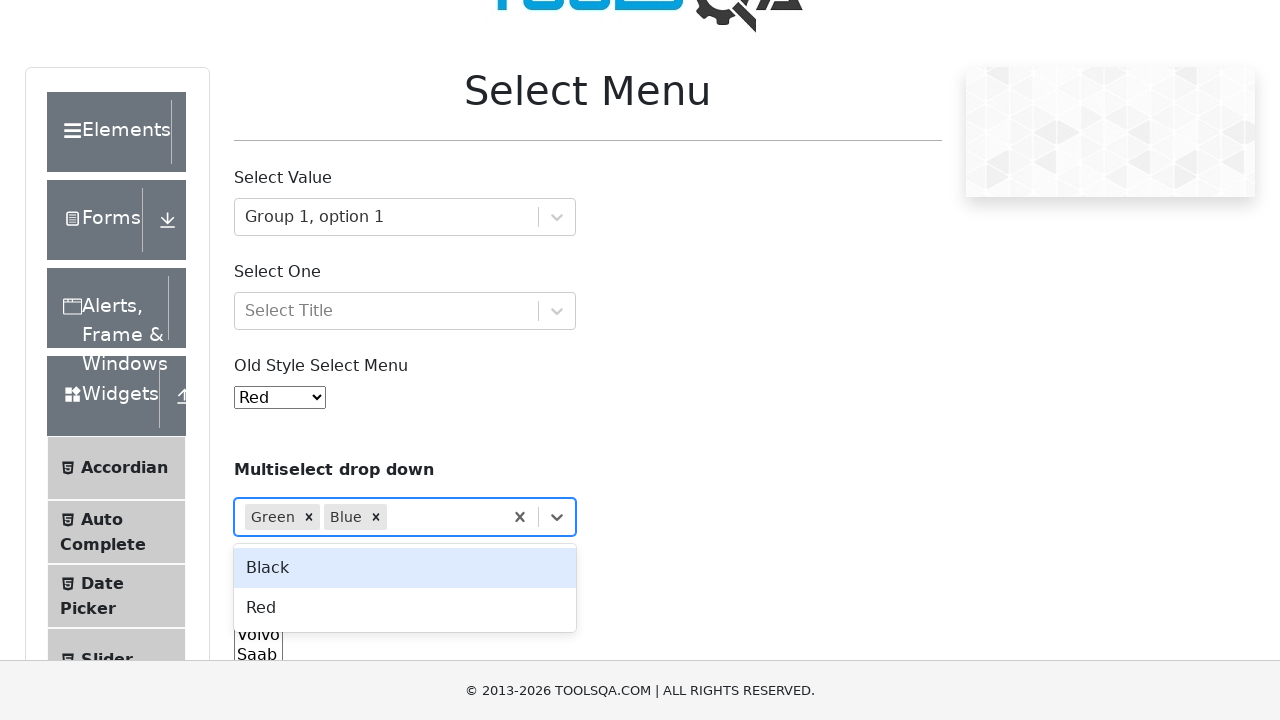

Selected 'red' from standard HTML select element on #oldSelectMenu
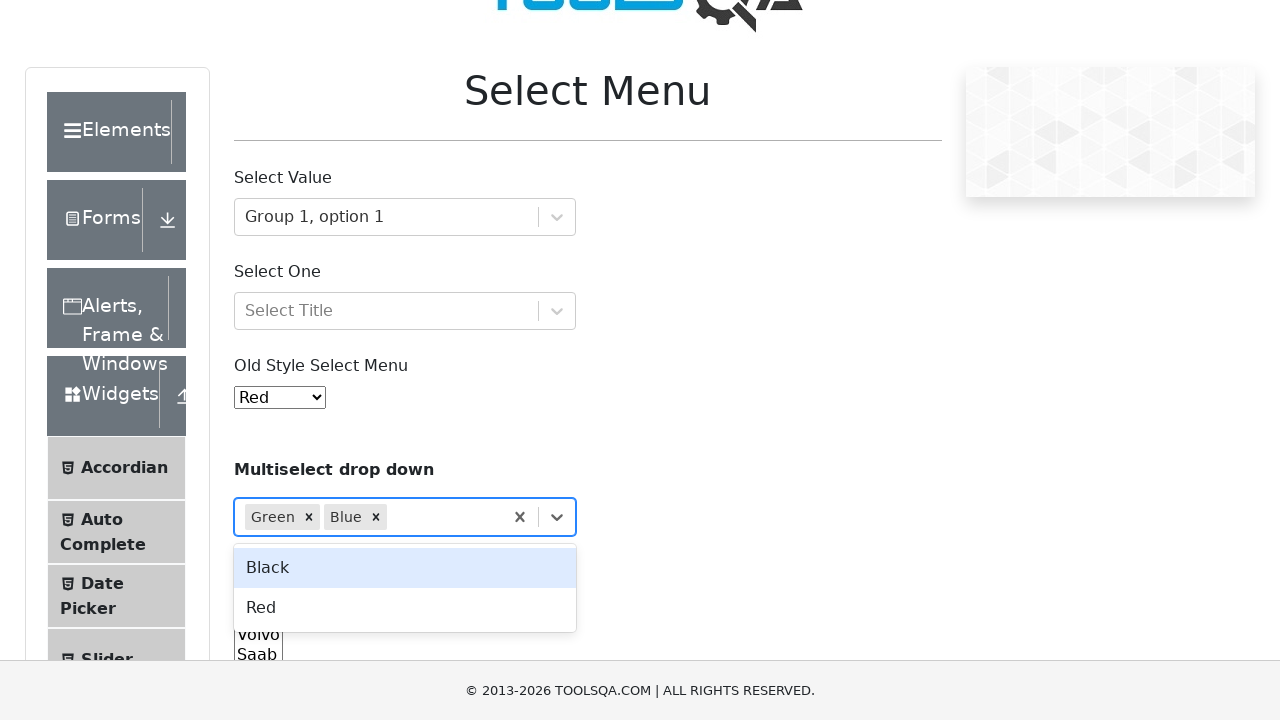

Selected 'volvo' and 'audi' from multi-select standard HTML select on #cars
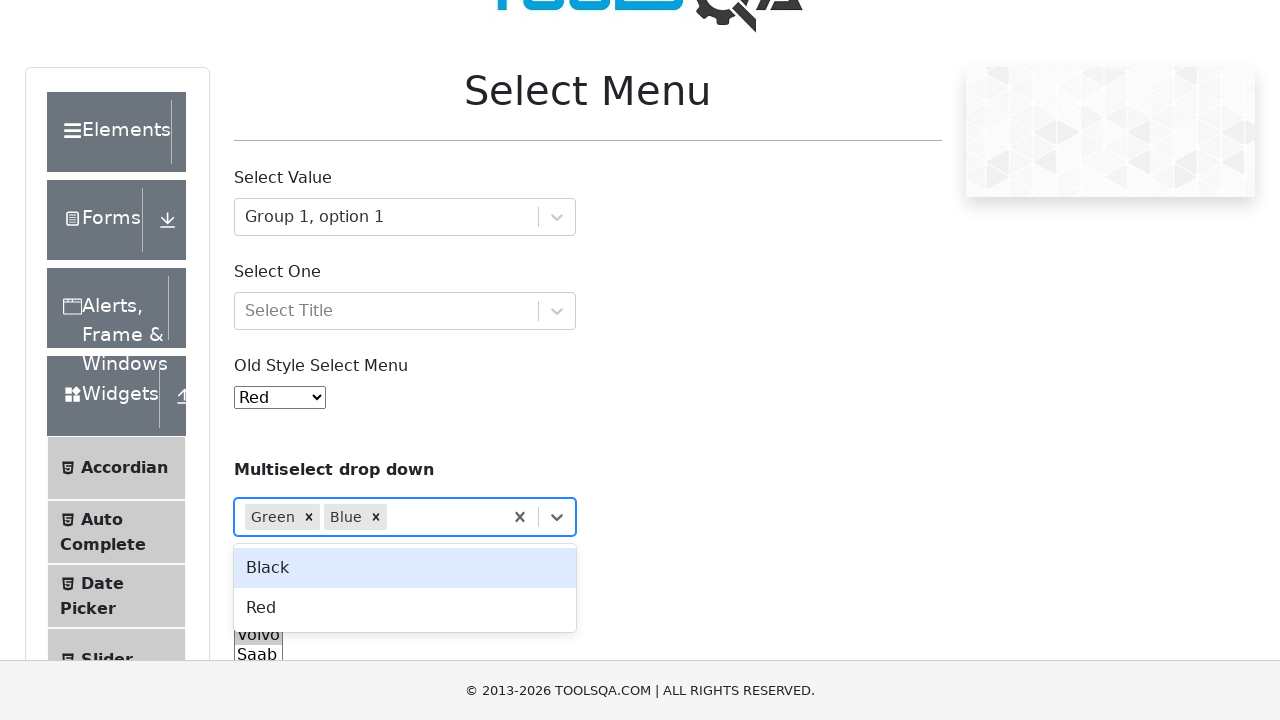

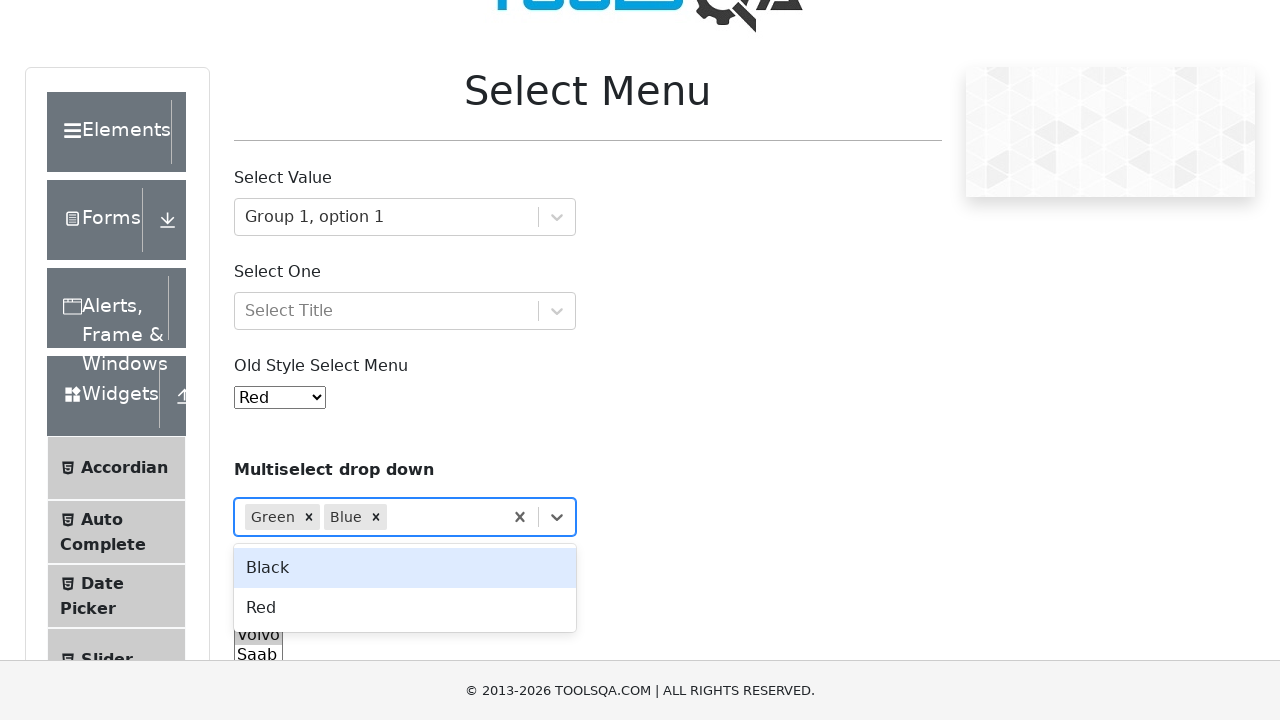